Tests window/tab switching functionality by opening new tabs and windows, interacting with them, and switching back to the parent window

Starting URL: https://www.rahulshettyacademy.com/AutomationPractice

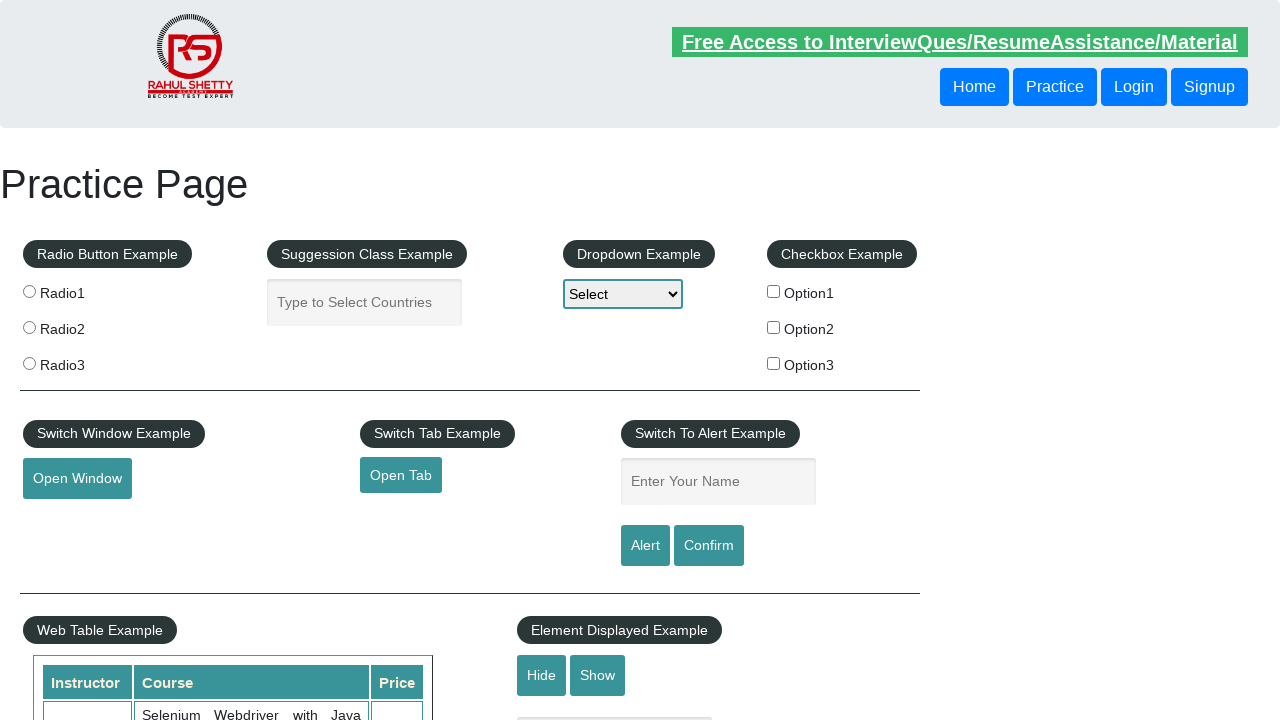

Clicked button to open new tab at (401, 475) on #opentab
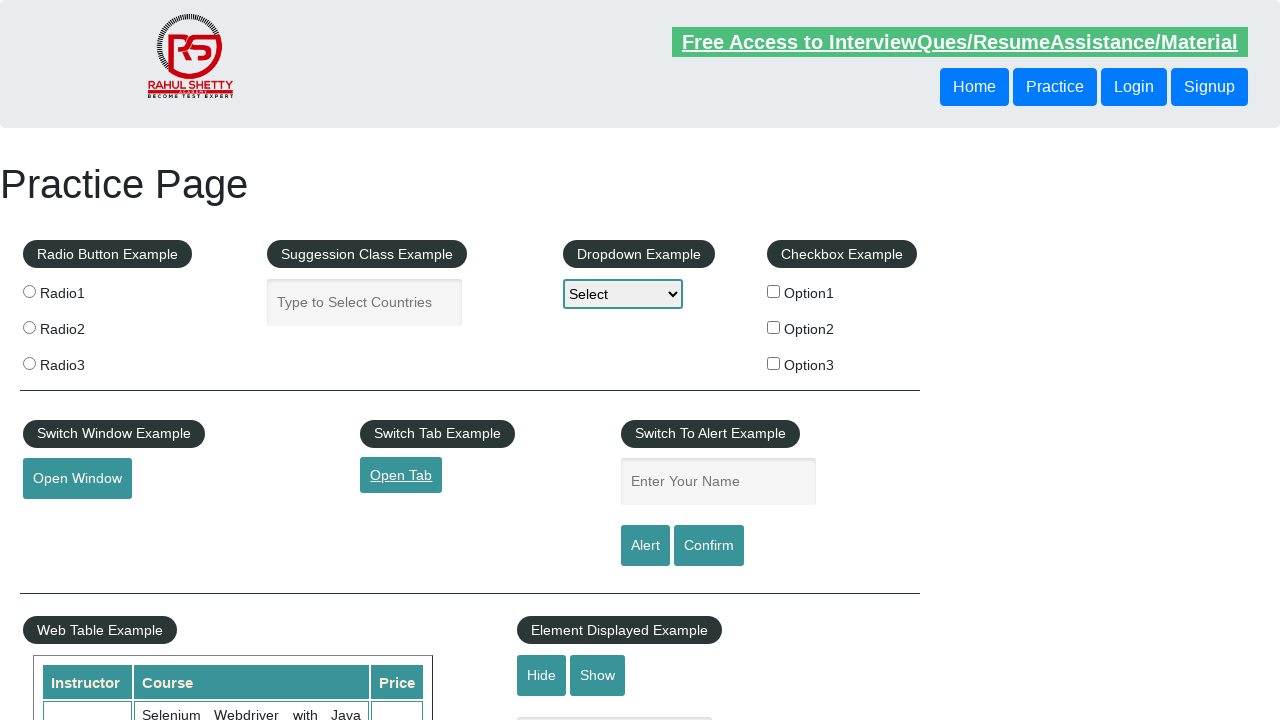

New tab loaded completely
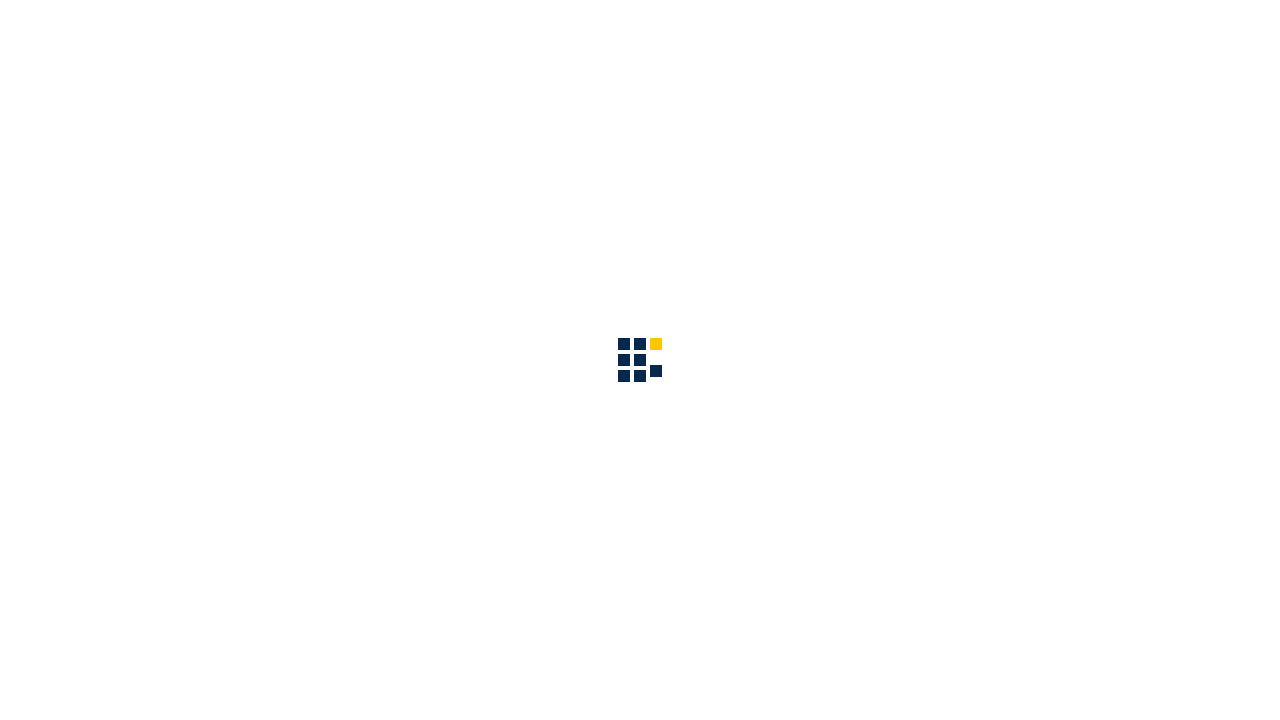

Clicked button to open new window at (77, 479) on #openwindow
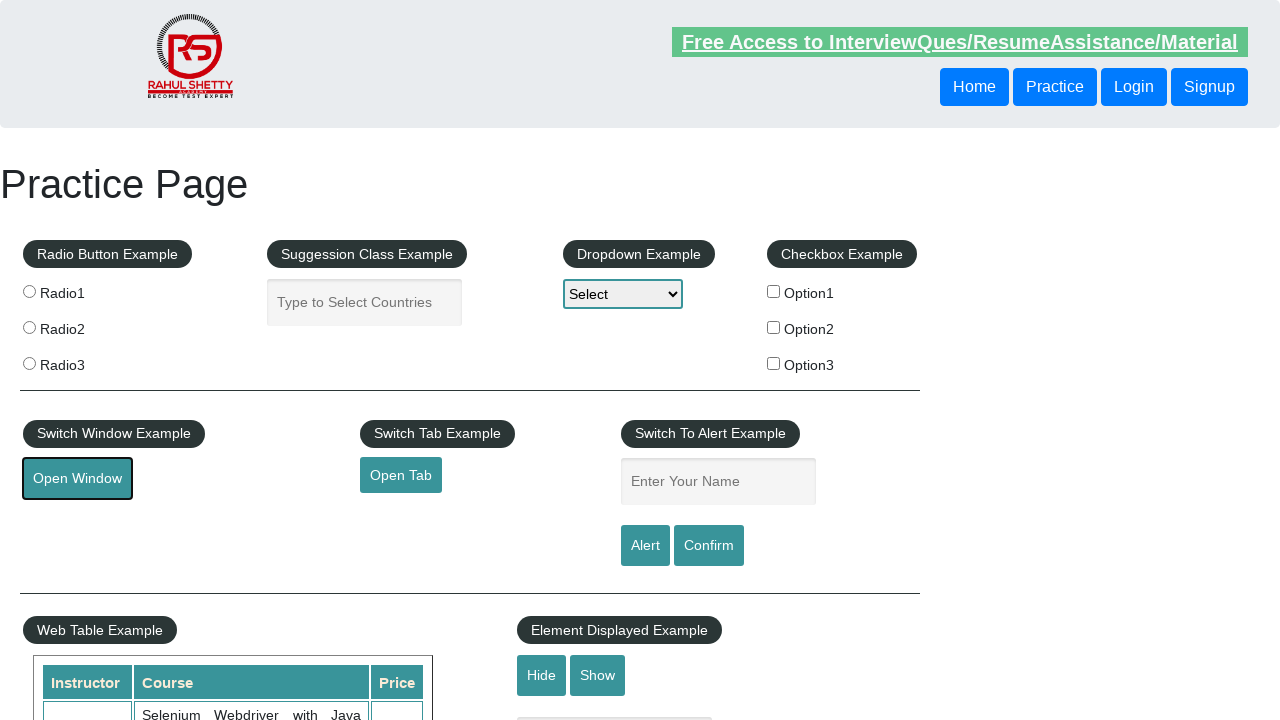

New window loaded completely
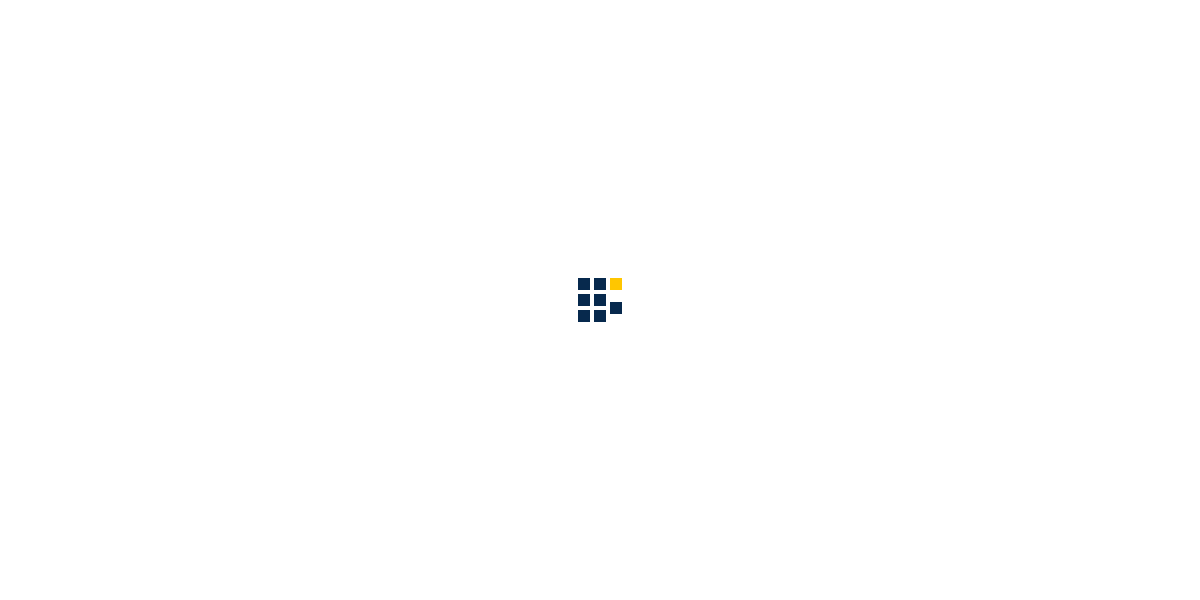

Closed new window
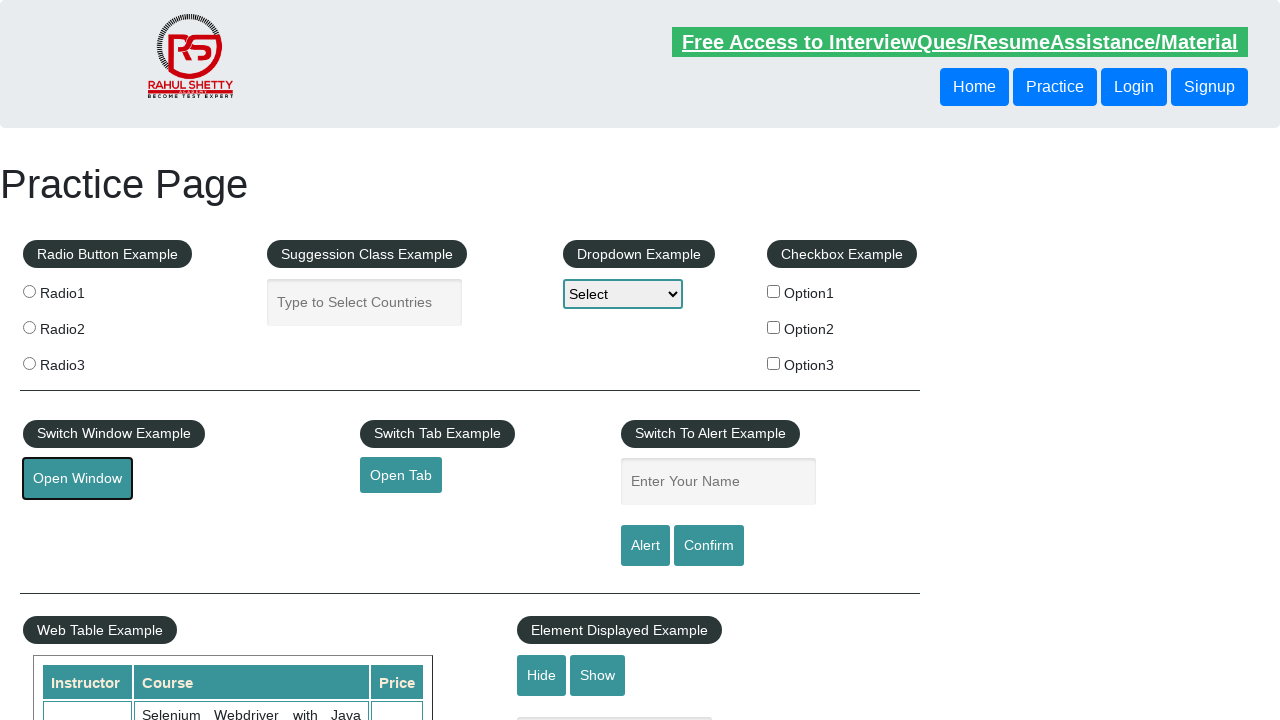

Brought main page to front
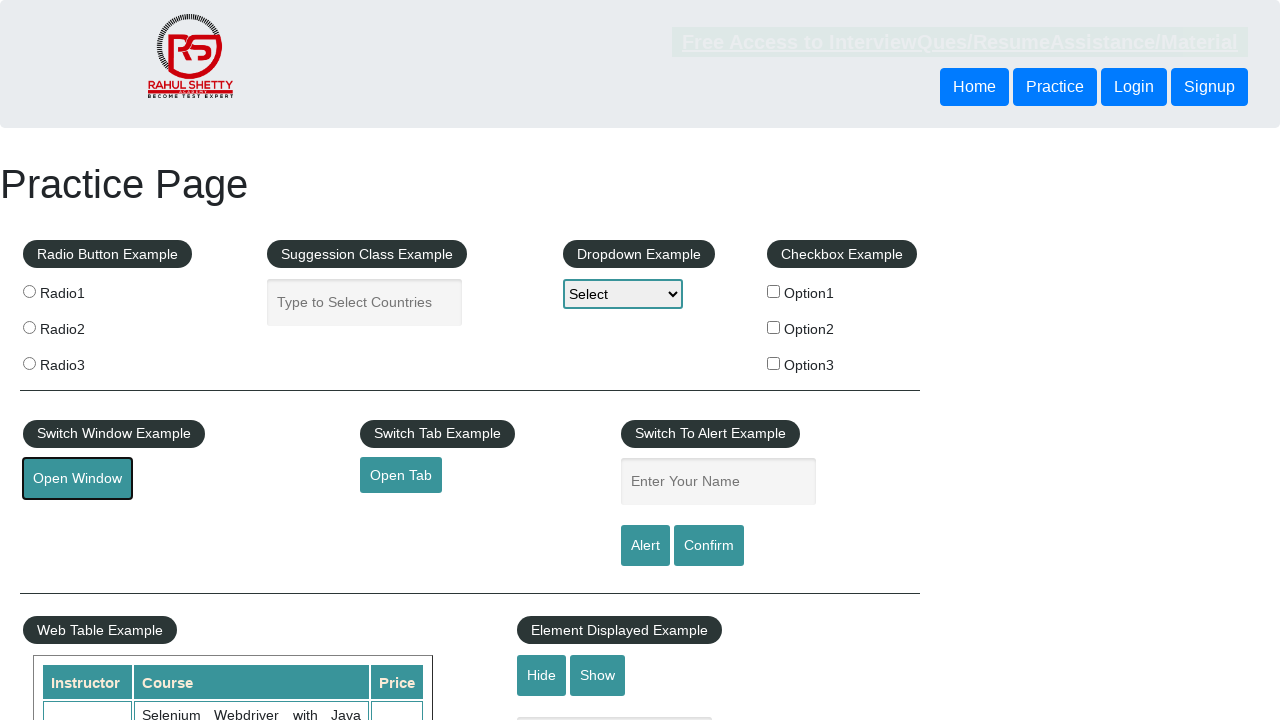

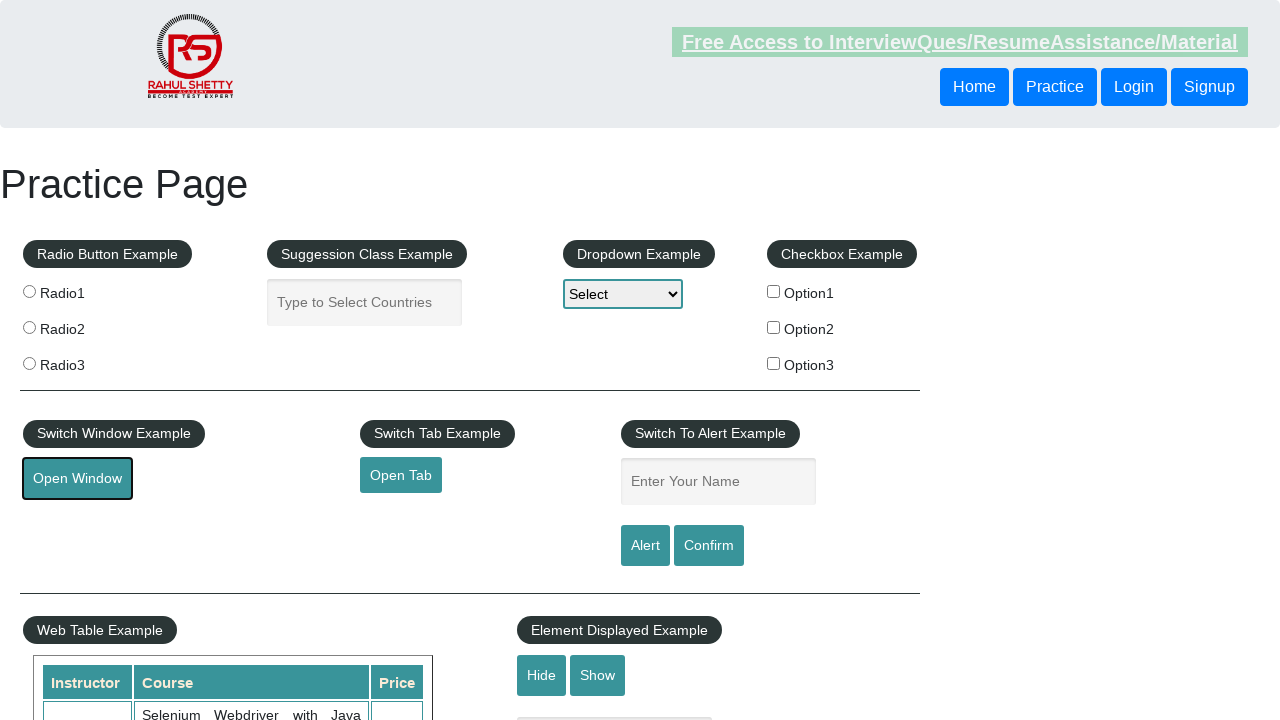